Tests conversion from centimeters to millimeters using the calculator.net conversion tool.

Starting URL: https://www.calculator.net/conversion-calculator.html

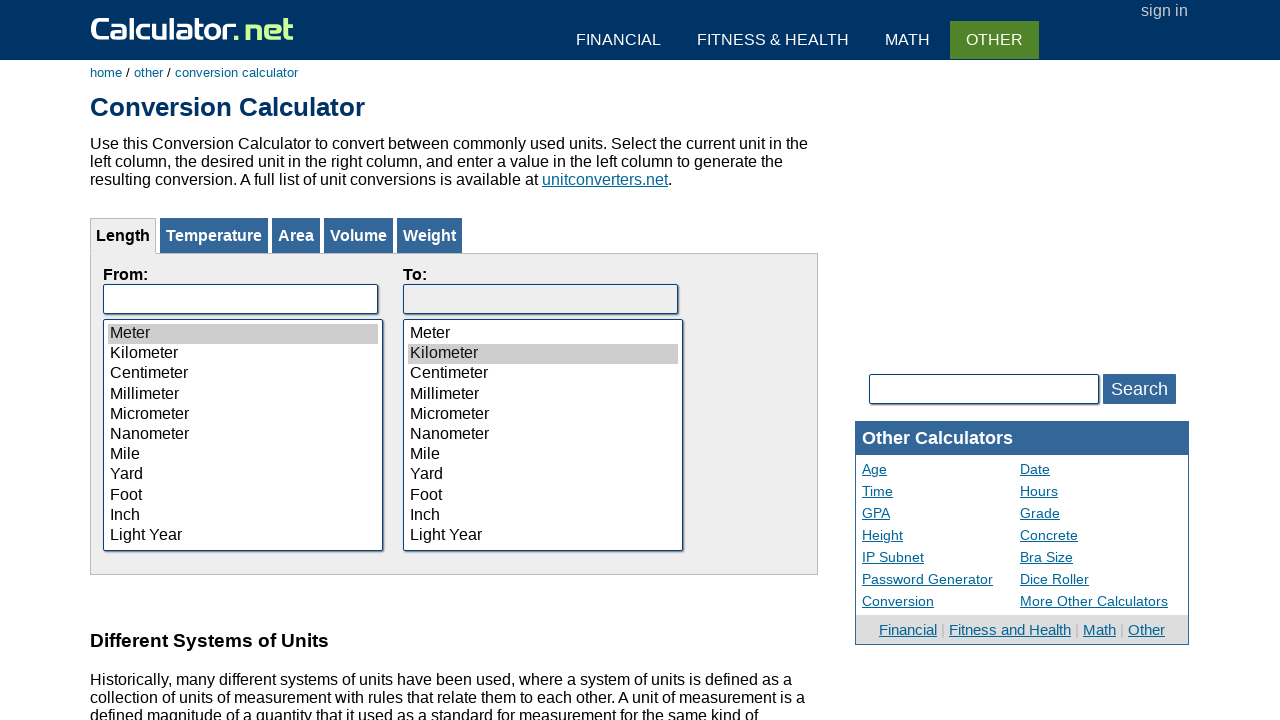

Selected 'Centimeter' from the 'from' dropdown on #calFrom
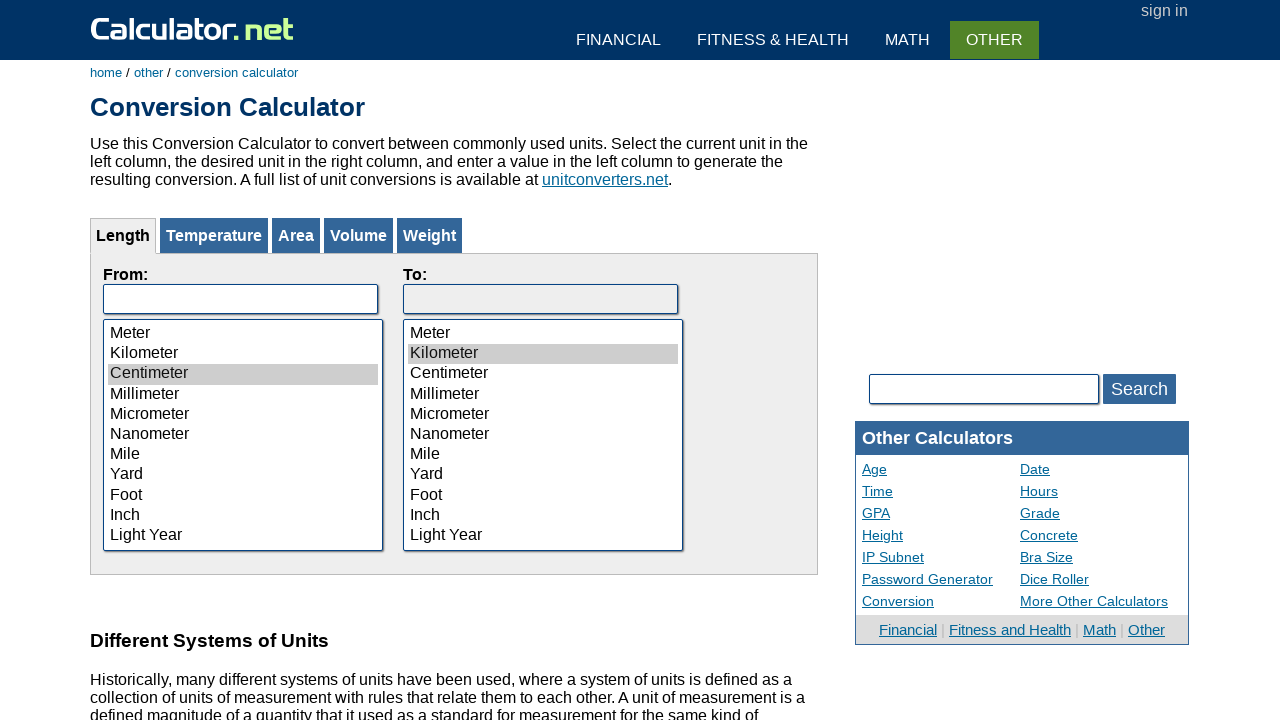

Clicked centimeter option with value '3' at (243, 374) on xpath=//option[@value='3']
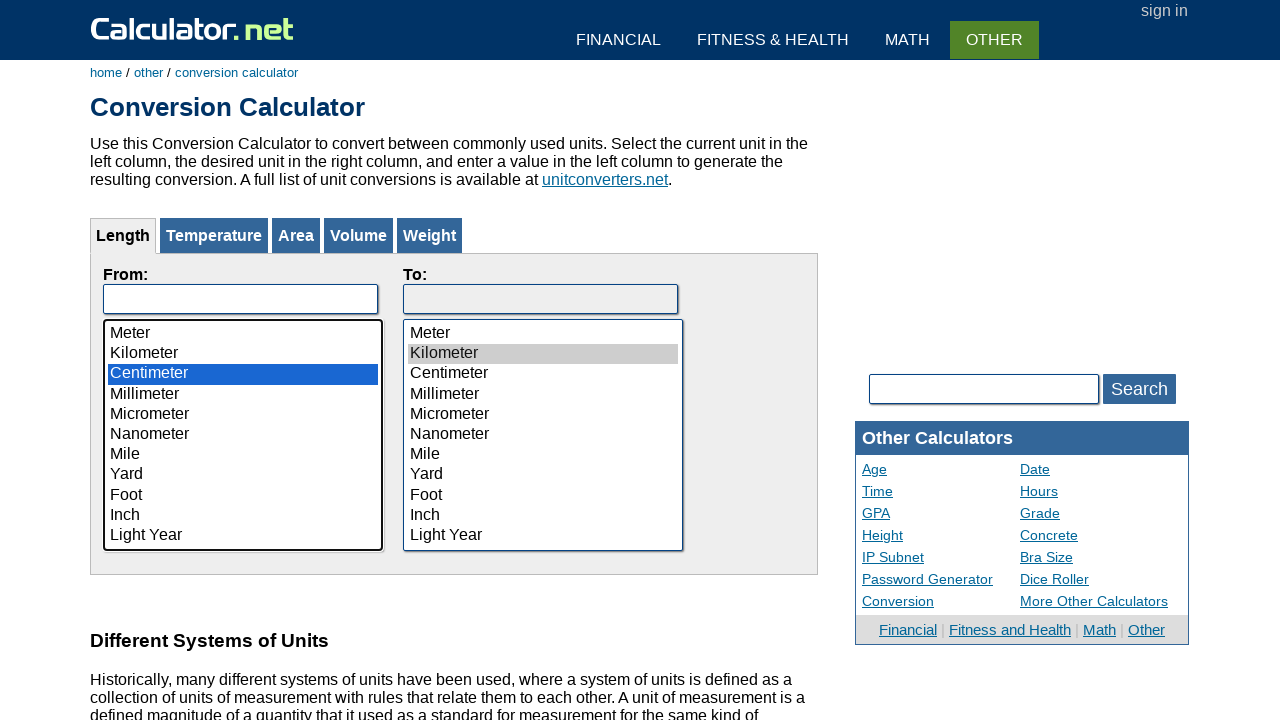

Clicked input field for 'from' value at (240, 299) on input[name='fromVal']
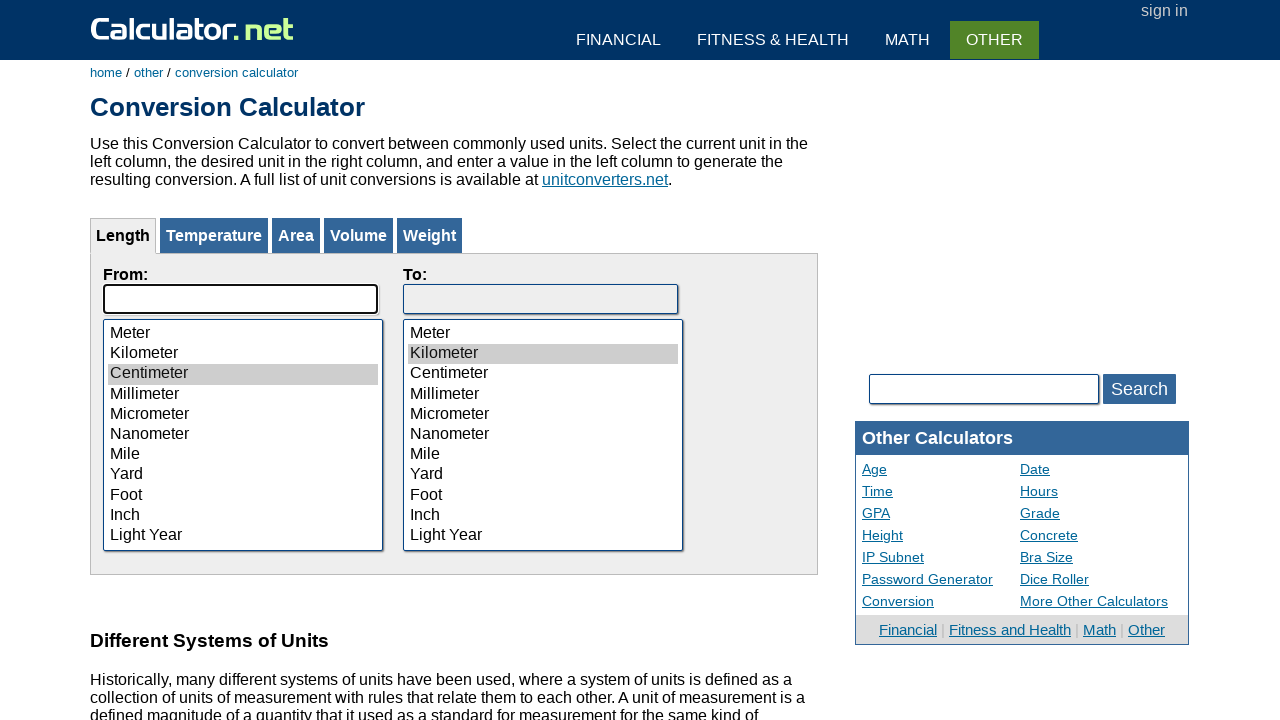

Filled 'from' value input with '1000' centimeters on input[name='fromVal']
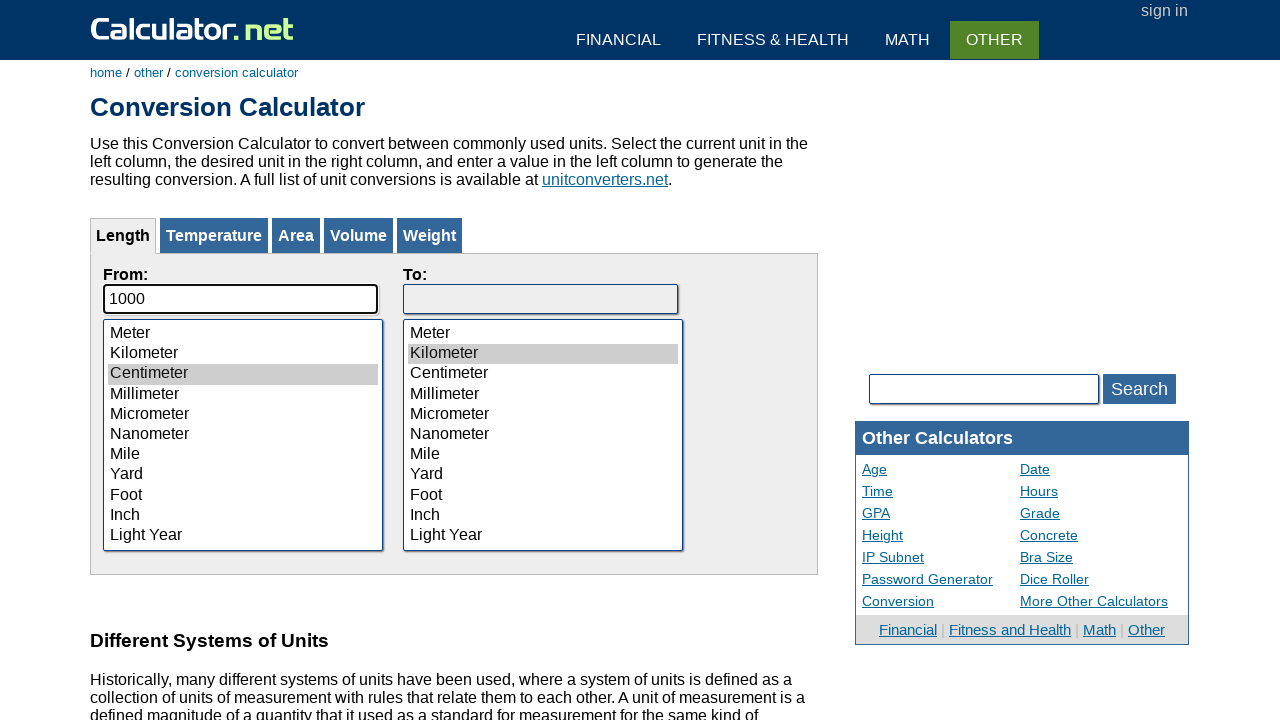

Selected 'Millimeter' option with value '4' from the 'to' dropdown at (543, 395) on (//option[@value='4'])[2]
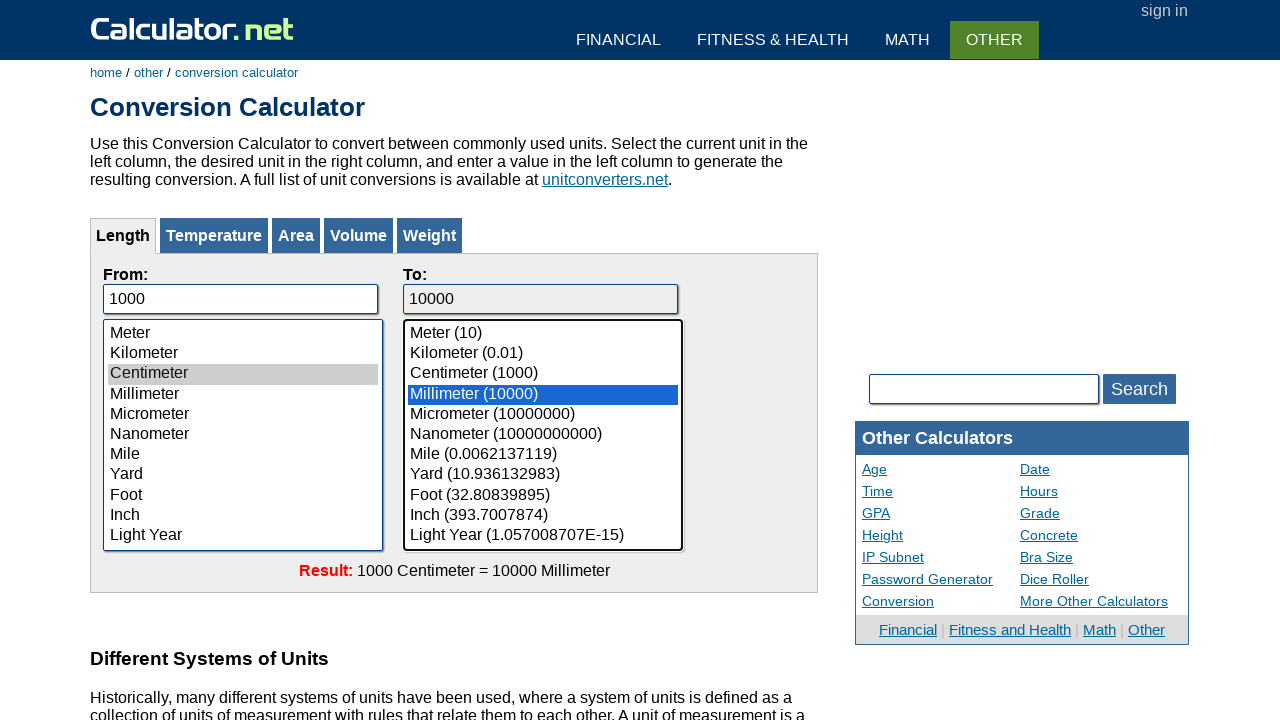

Conversion result loaded in the 'to' value field
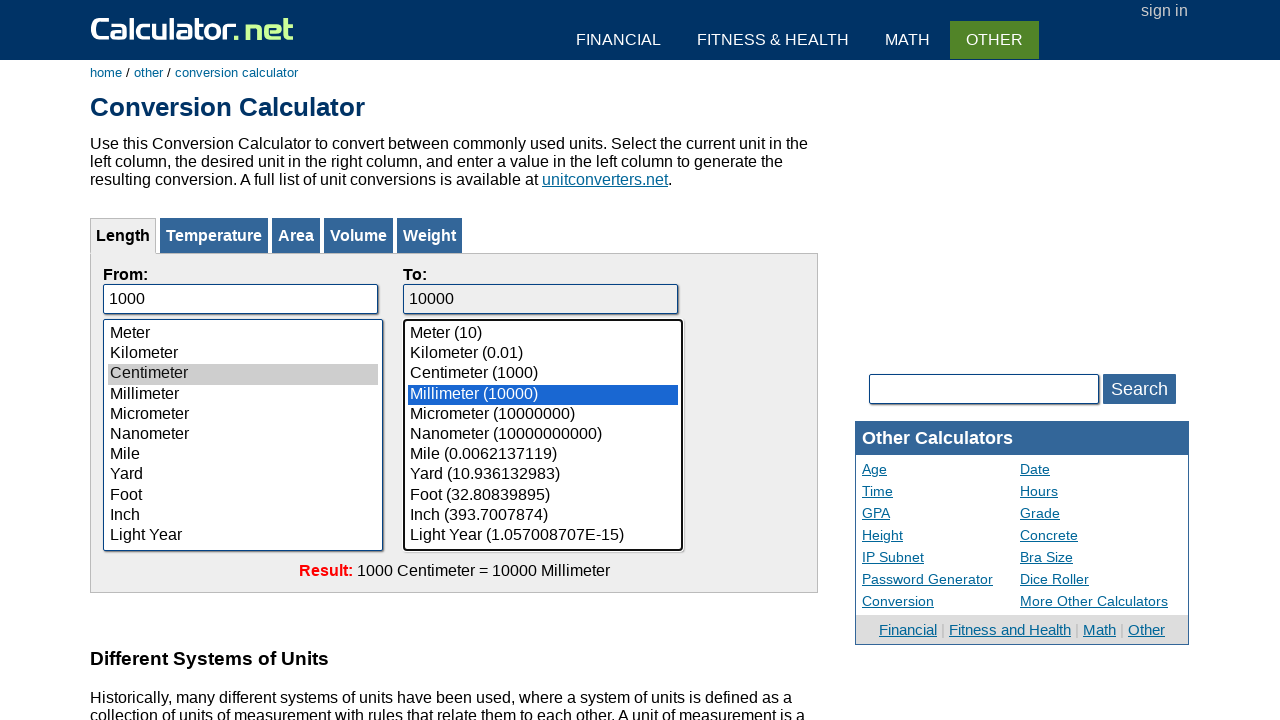

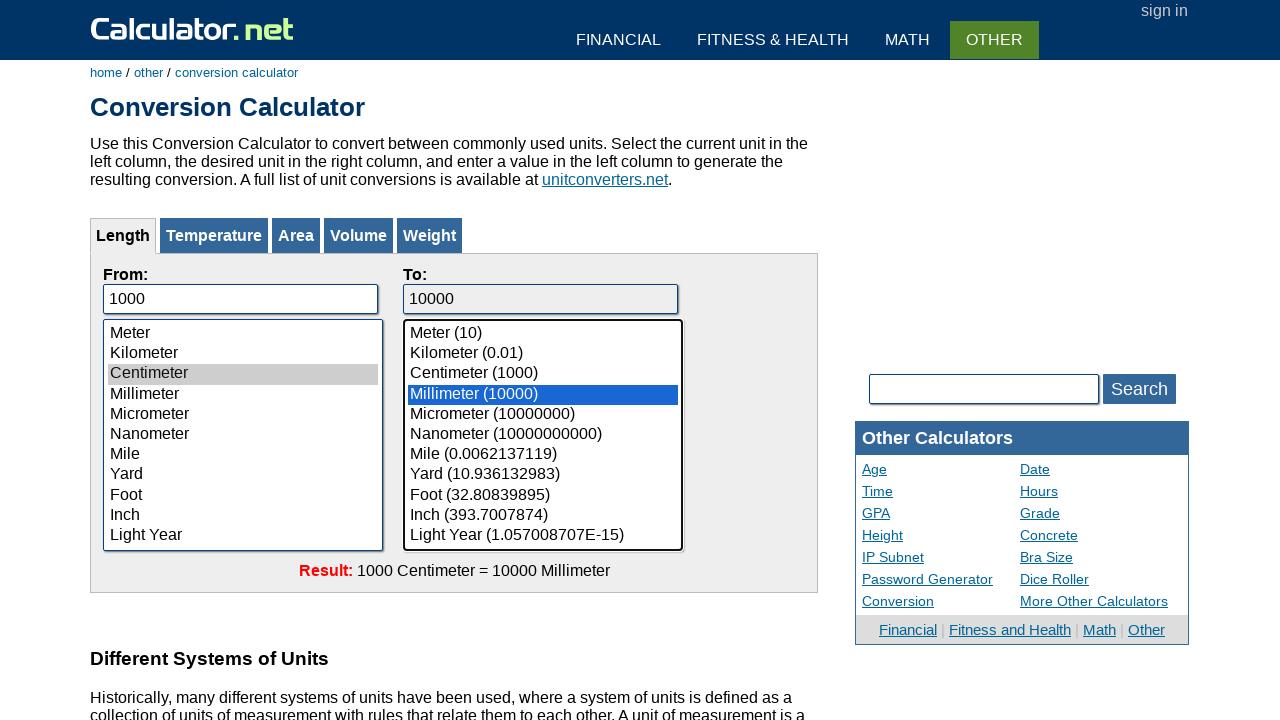